Navigates to AWS certification page and verifies that certification titles are displayed

Starting URL: https://aws.amazon.com/certification/

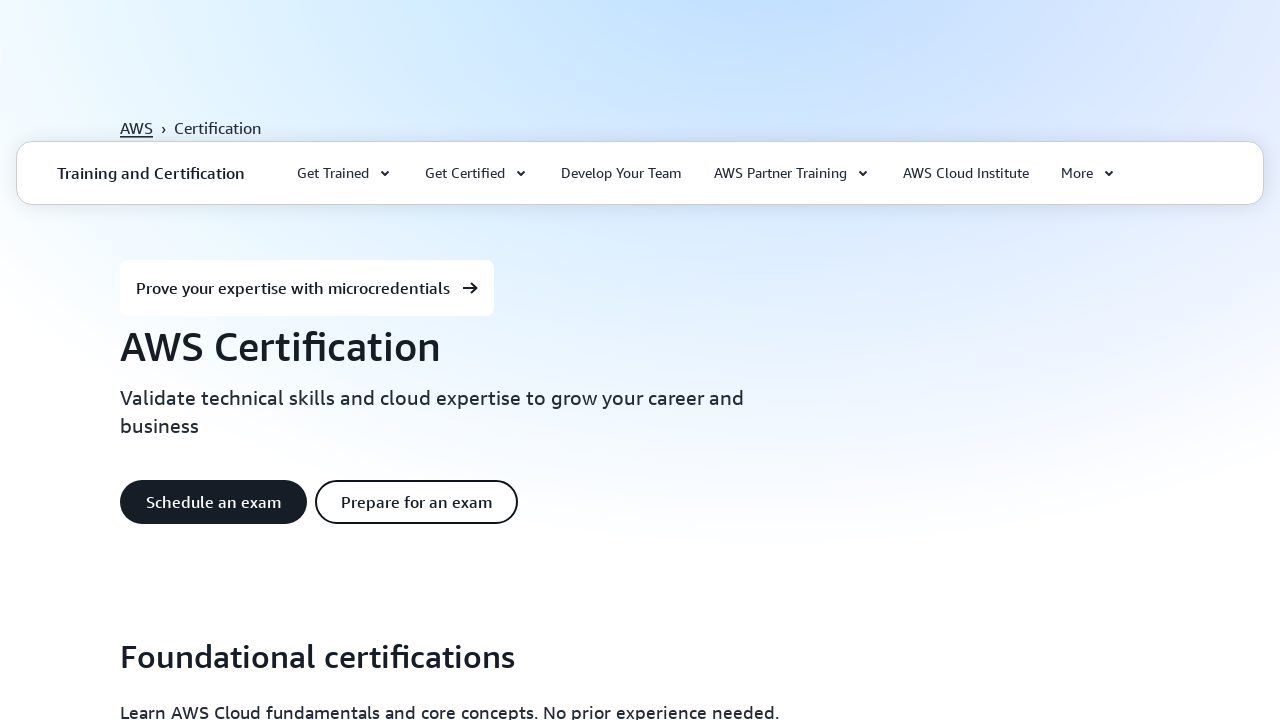

Waited for certification links to load
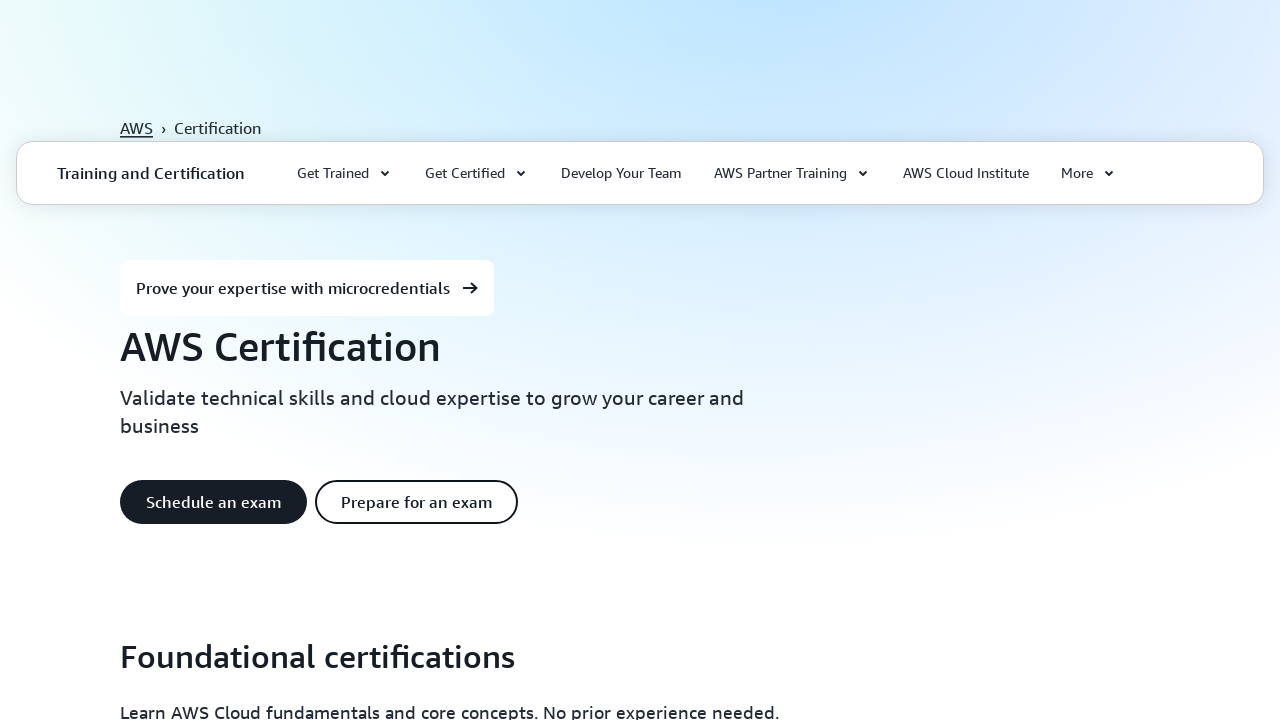

Verified that certification title elements are present within the links
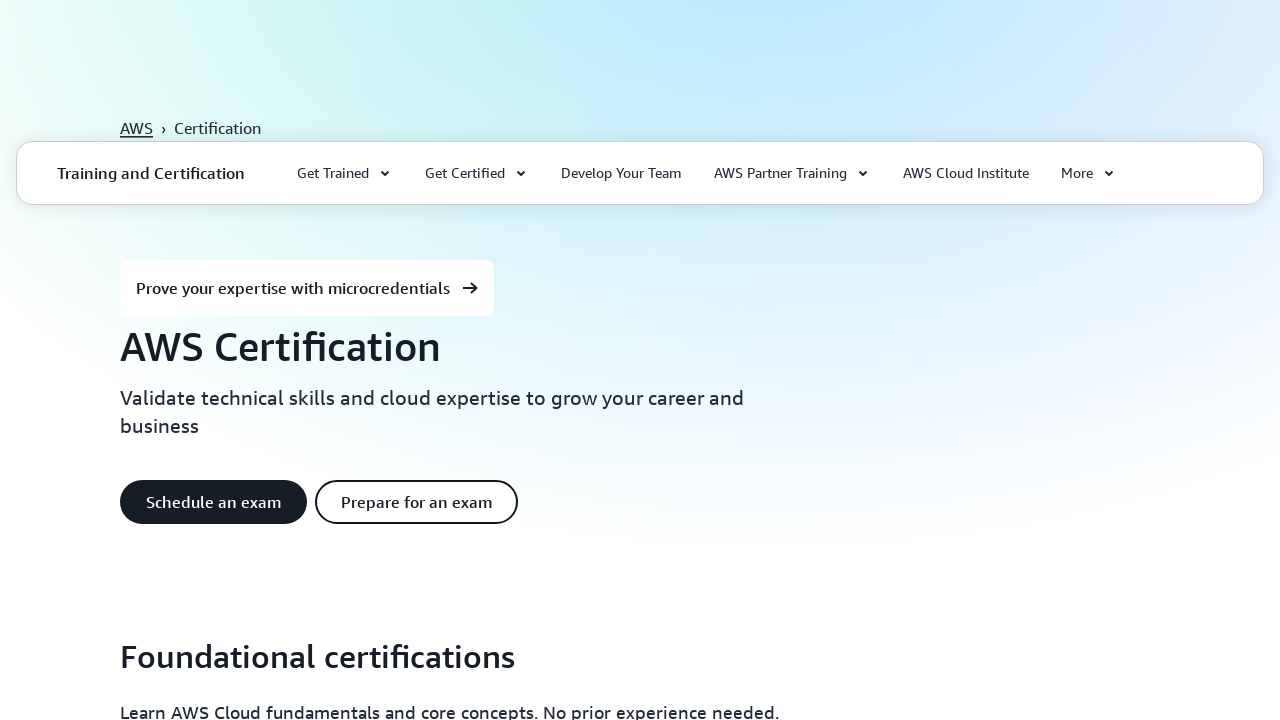

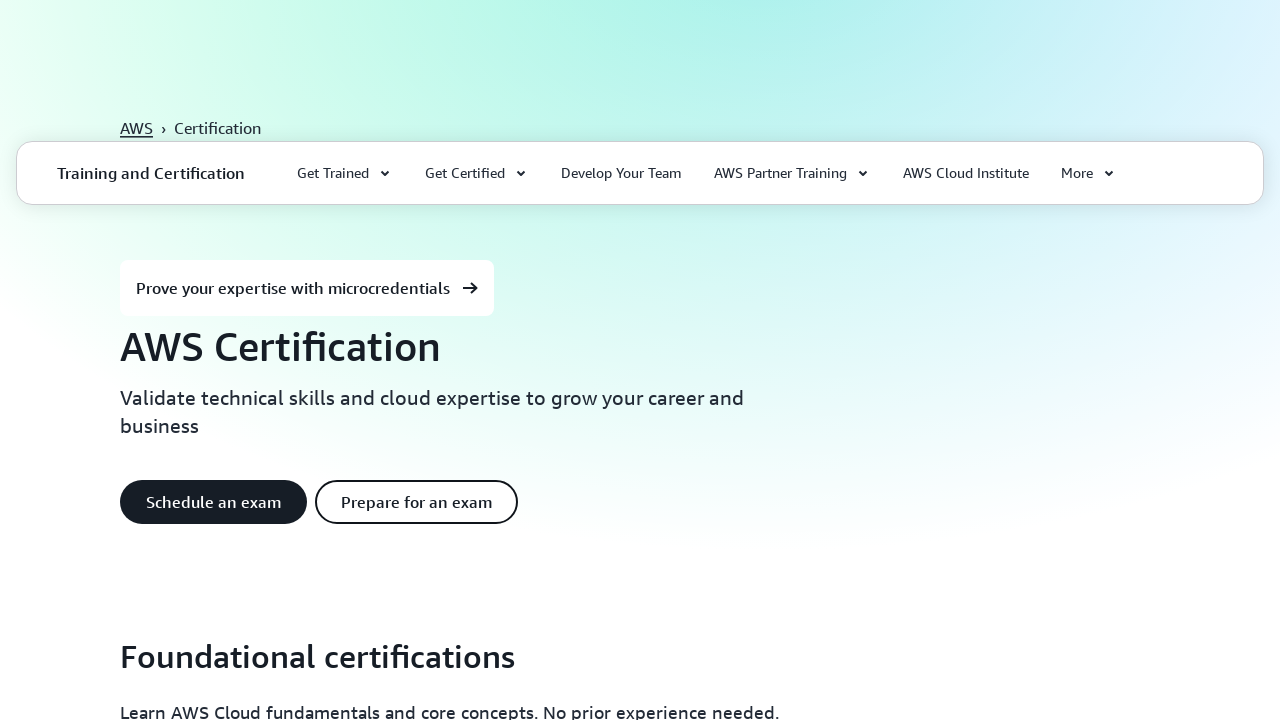